Tests dropdown selections and autosuggest text field by selecting BMW from car dropdown, Orange from multiple select, and filling tesla in autosuggest

Starting URL: https://www.letskodeit.com/practice

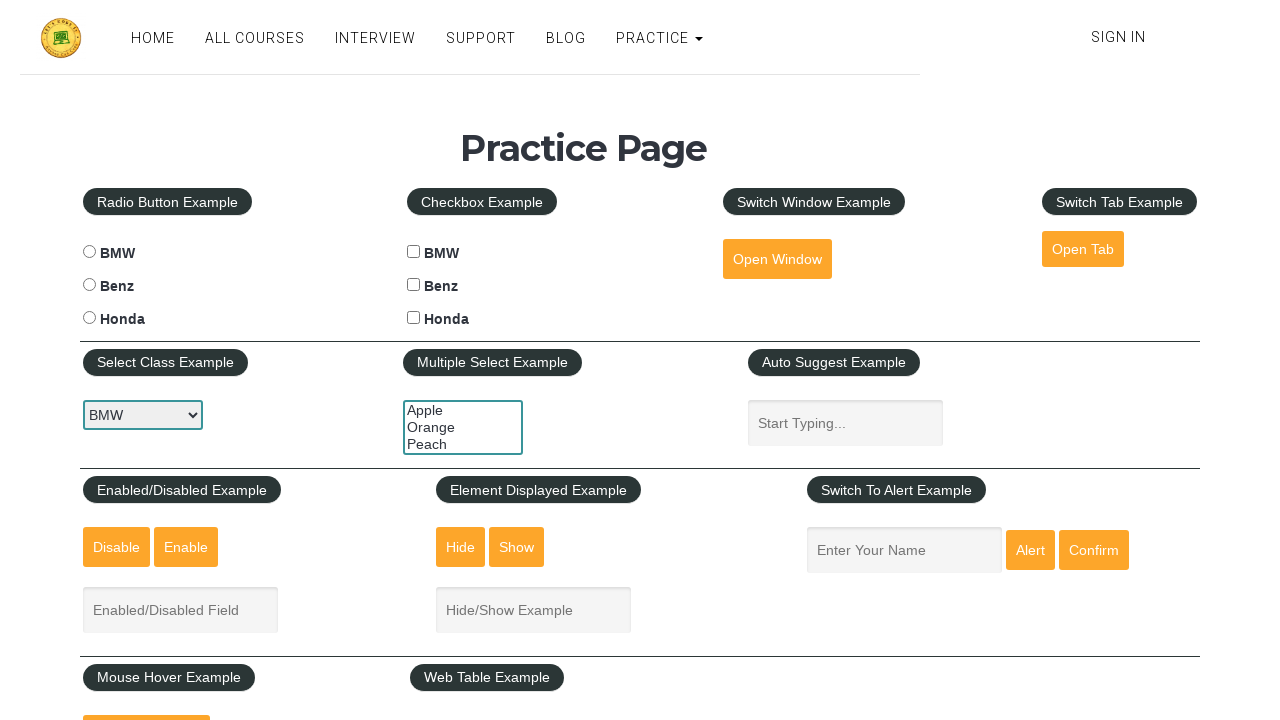

Selected BMW from car dropdown on #carselect
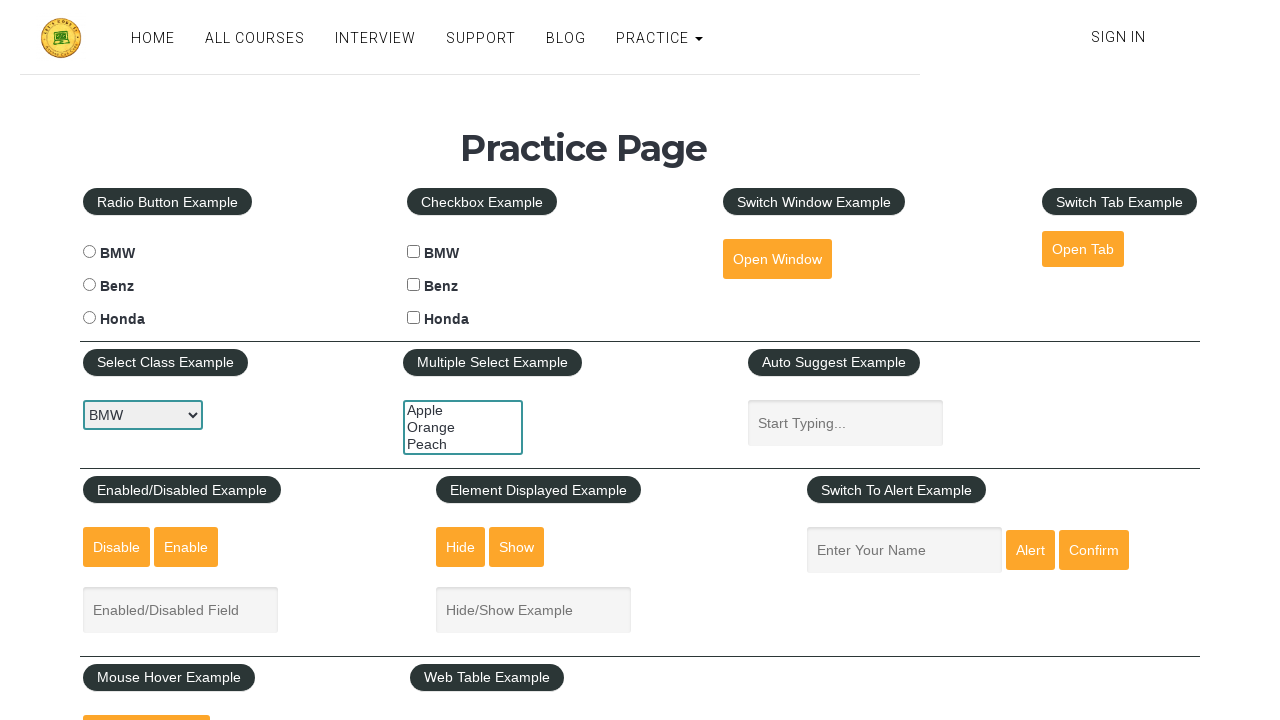

Selected Orange from multiple select dropdown on #multiple-select-example
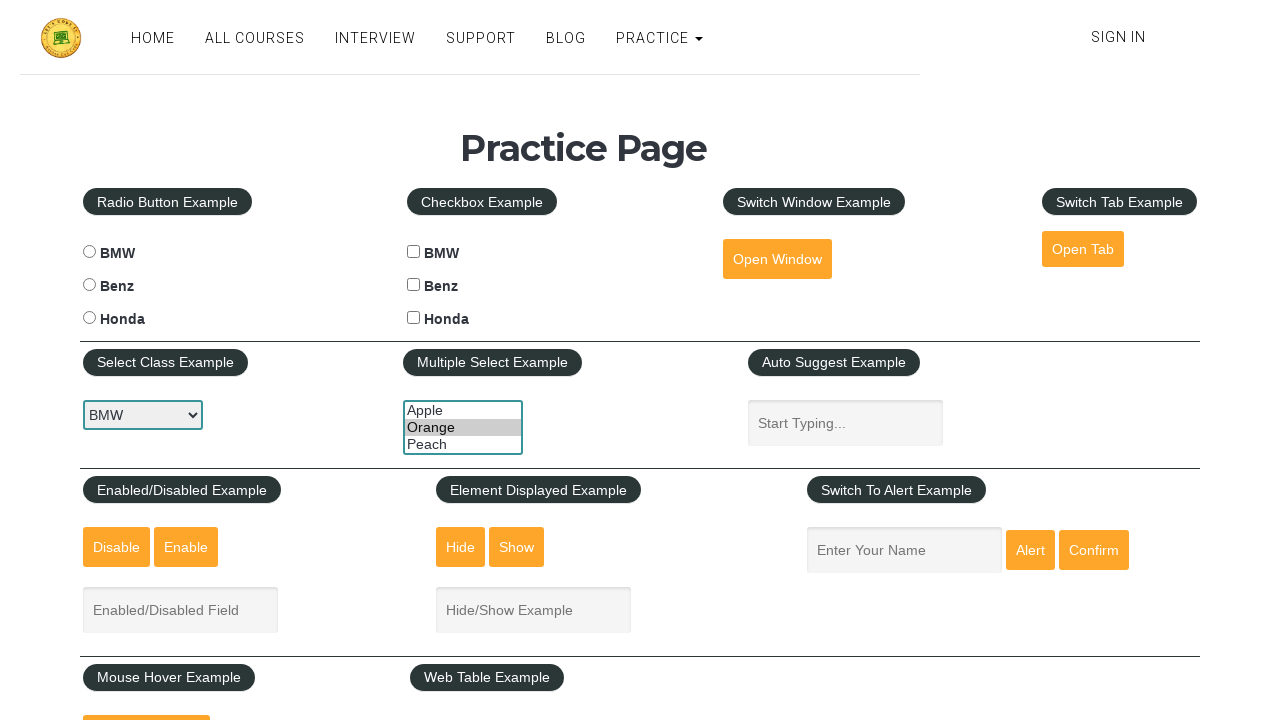

Filled autosuggest text field with 'tesla' on input#autosuggest
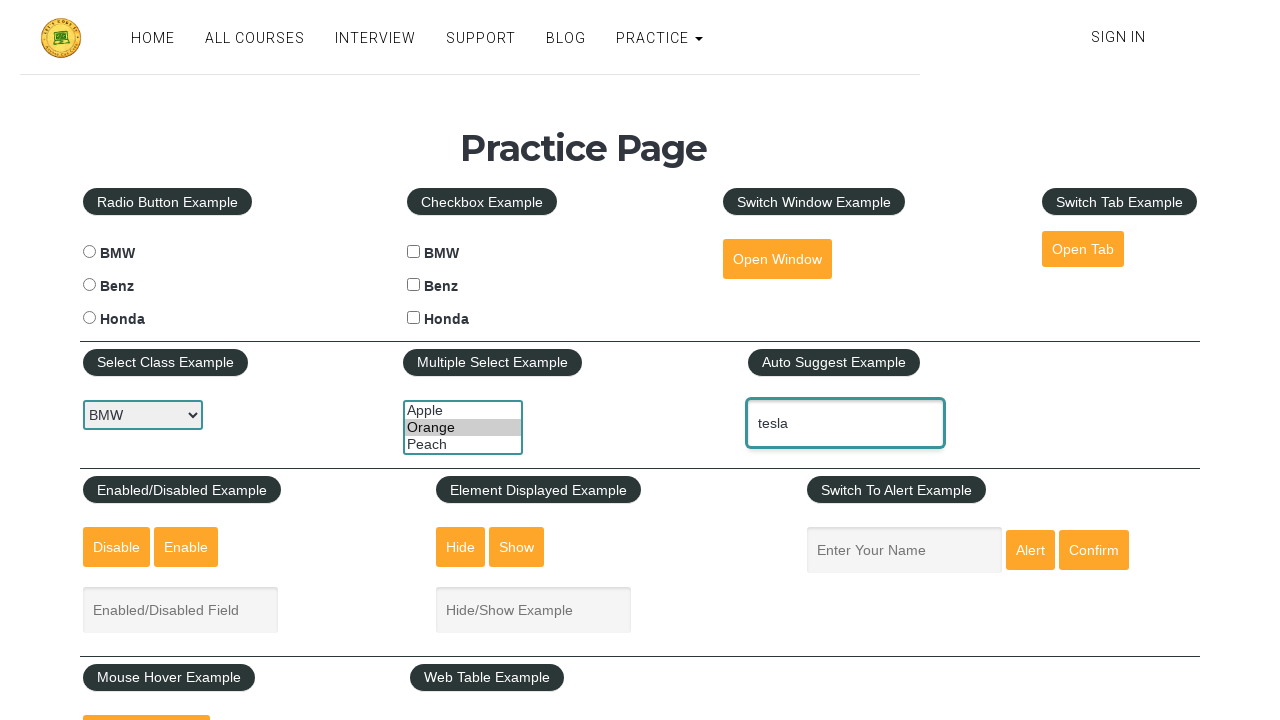

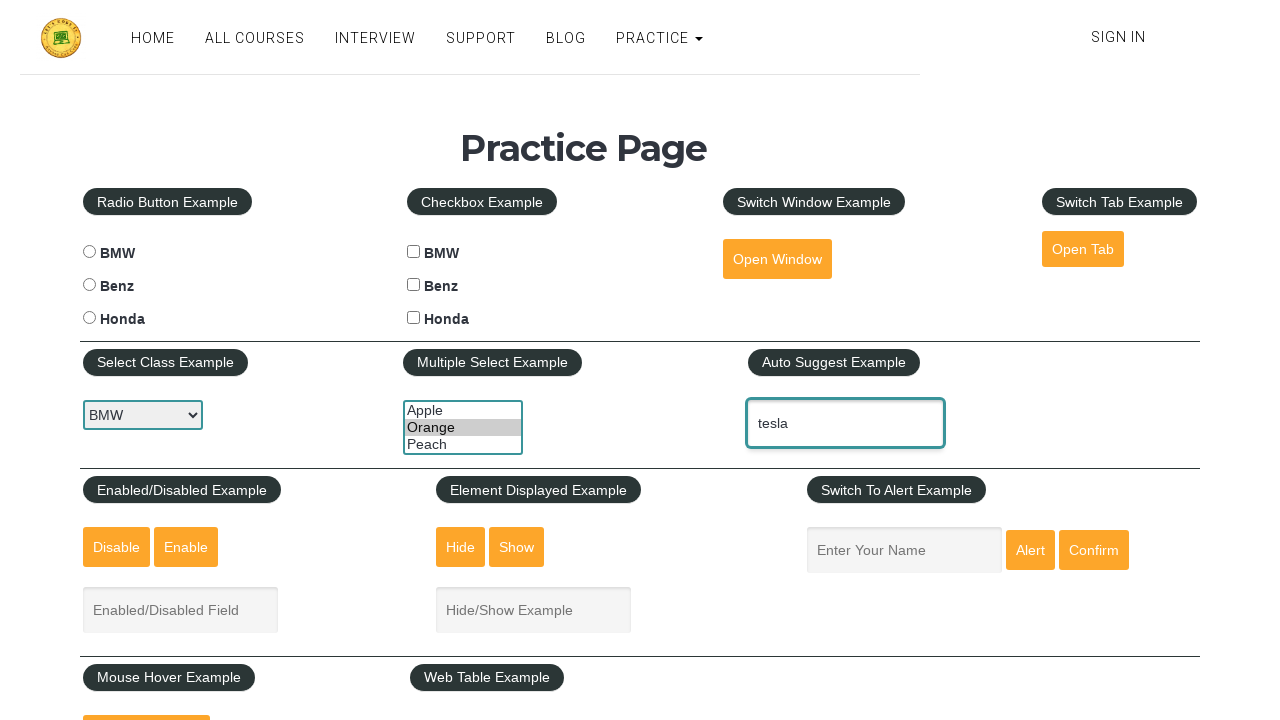